Tests dynamic content loading by clicking a start button and waiting for hidden text to become visible after the loading completes.

Starting URL: https://the-internet.herokuapp.com/dynamic_loading/1

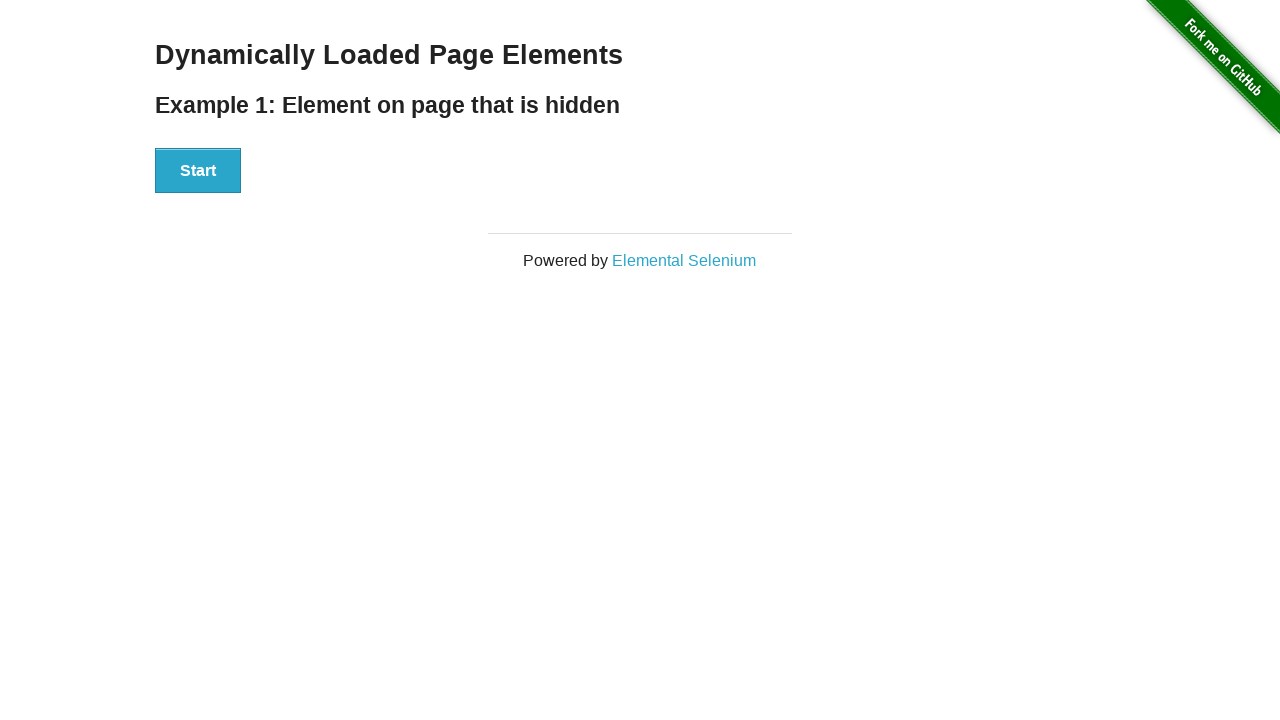

Clicked start button to trigger dynamic content loading at (198, 171) on xpath=//div[@id='start']/button
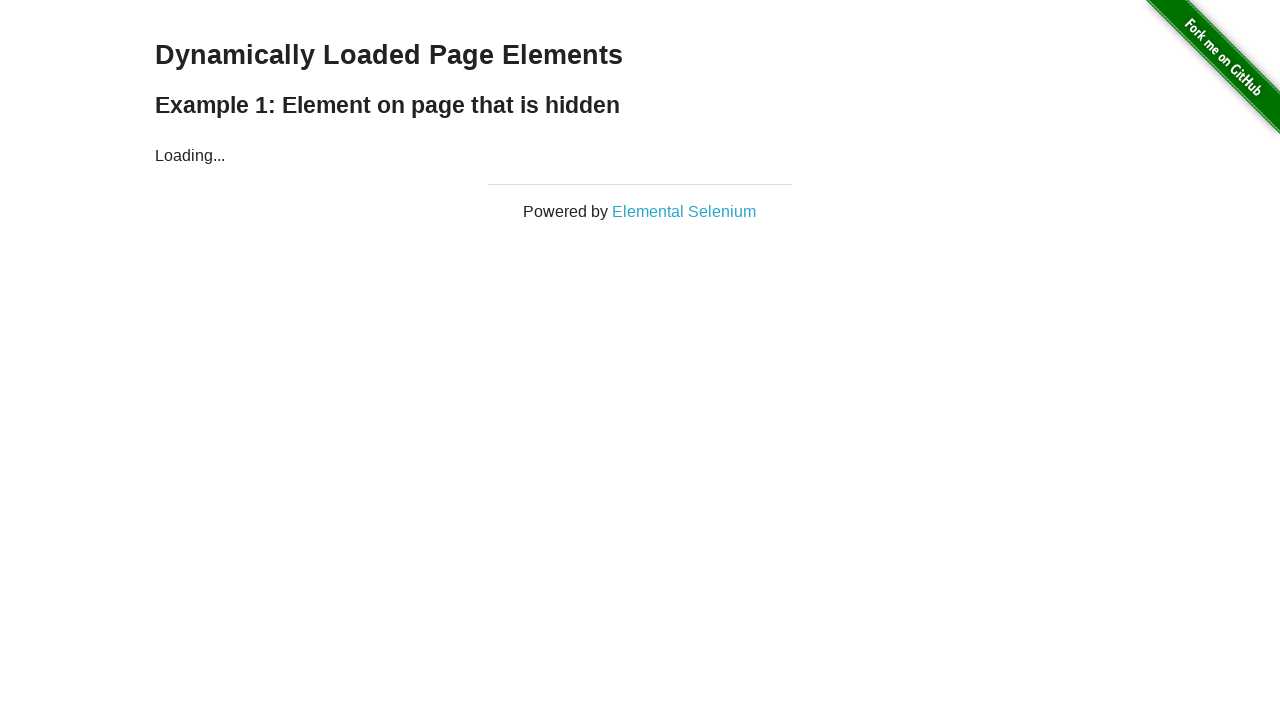

Waited for dynamically loaded content to become visible
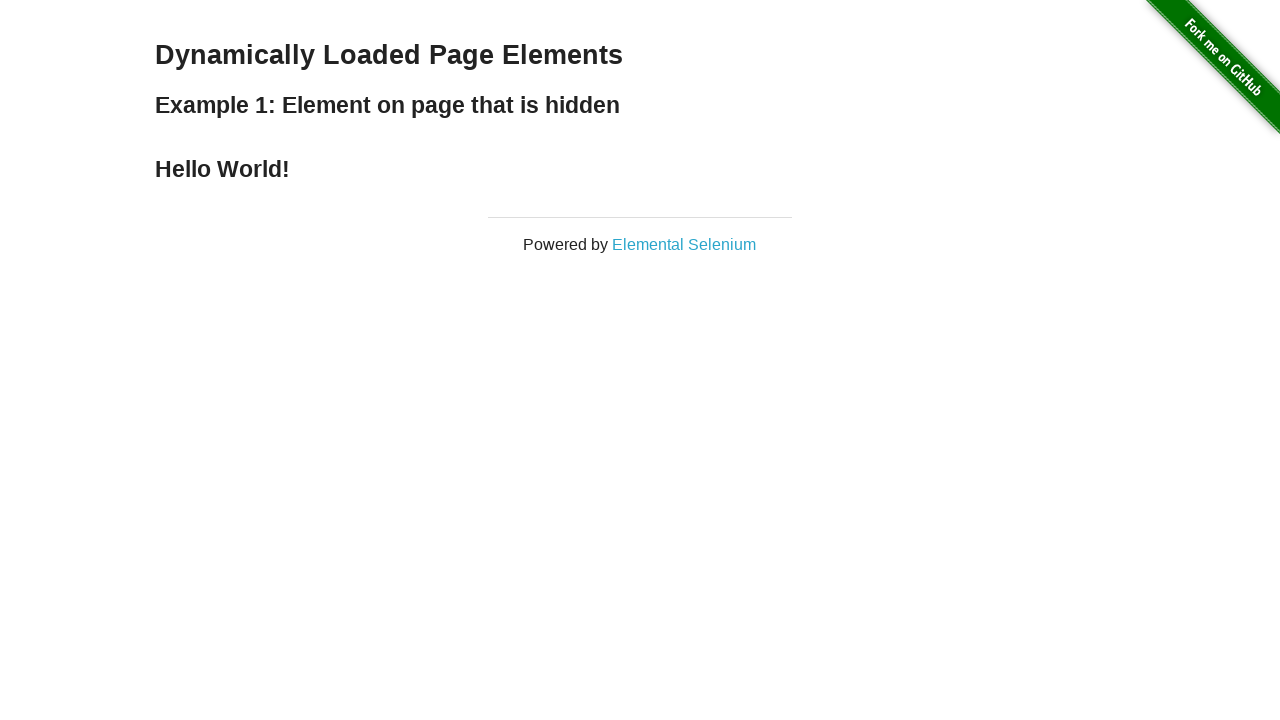

Retrieved dynamic content text: '
    Hello World!
  '
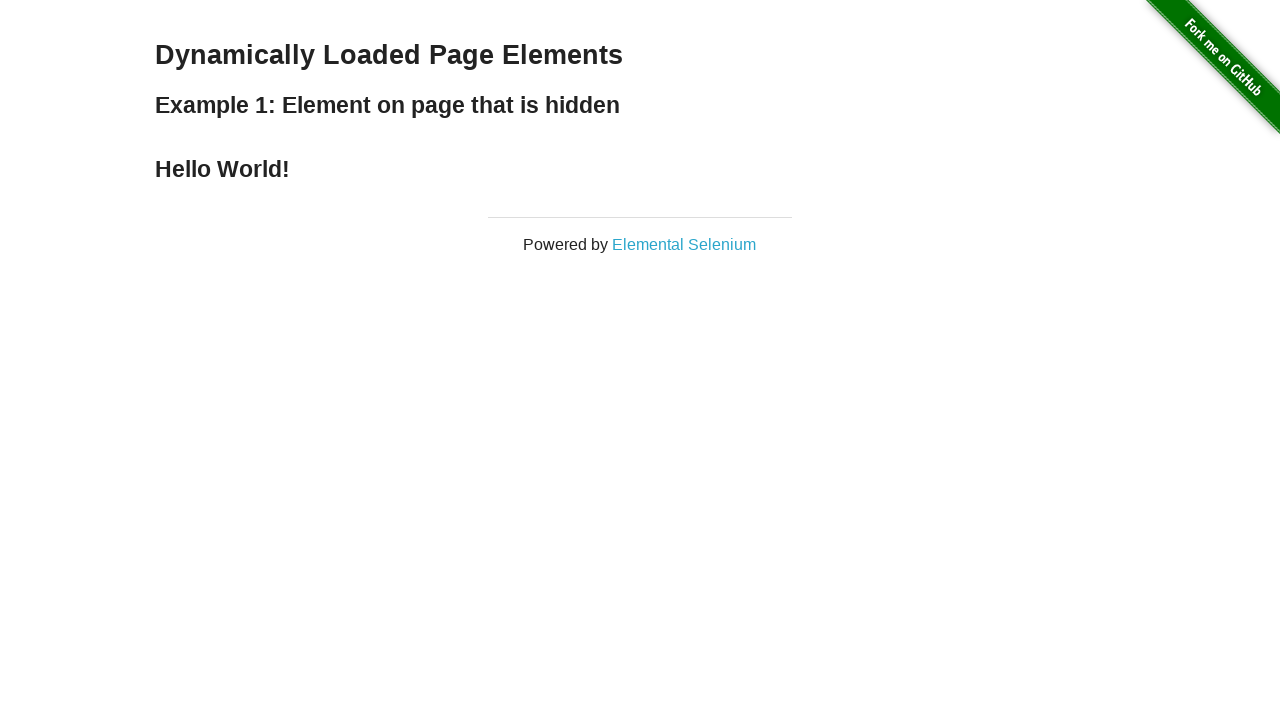

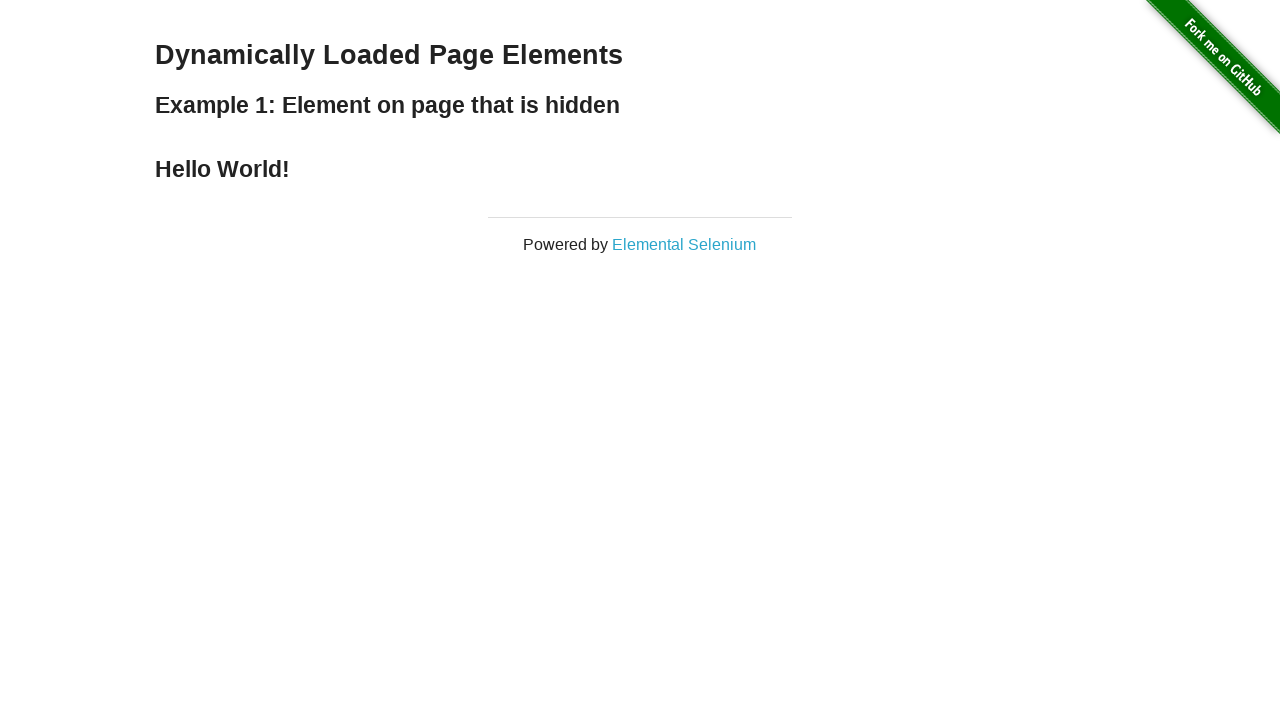